Tests opting out of A/B tests by forging an Optimizely opt-out cookie on the target page, then refreshing to verify the page shows "No A/B Test" heading.

Starting URL: http://the-internet.herokuapp.com/abtest

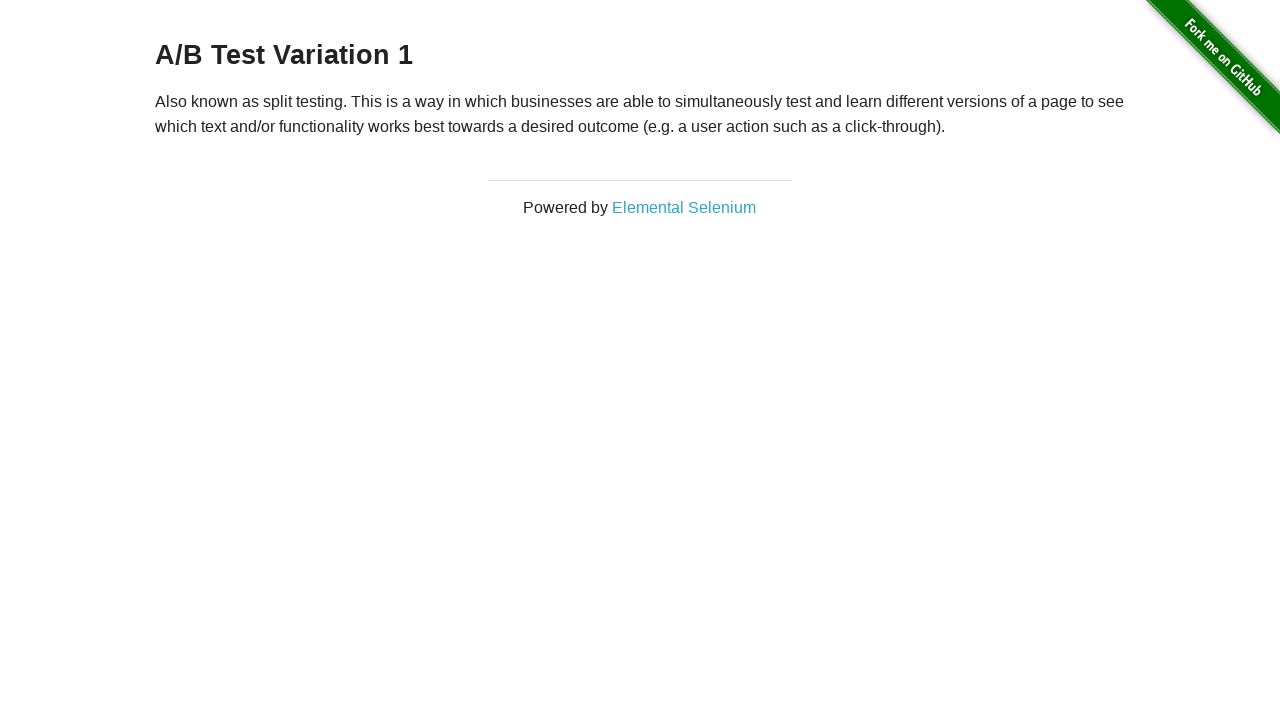

Retrieved initial h3 heading text
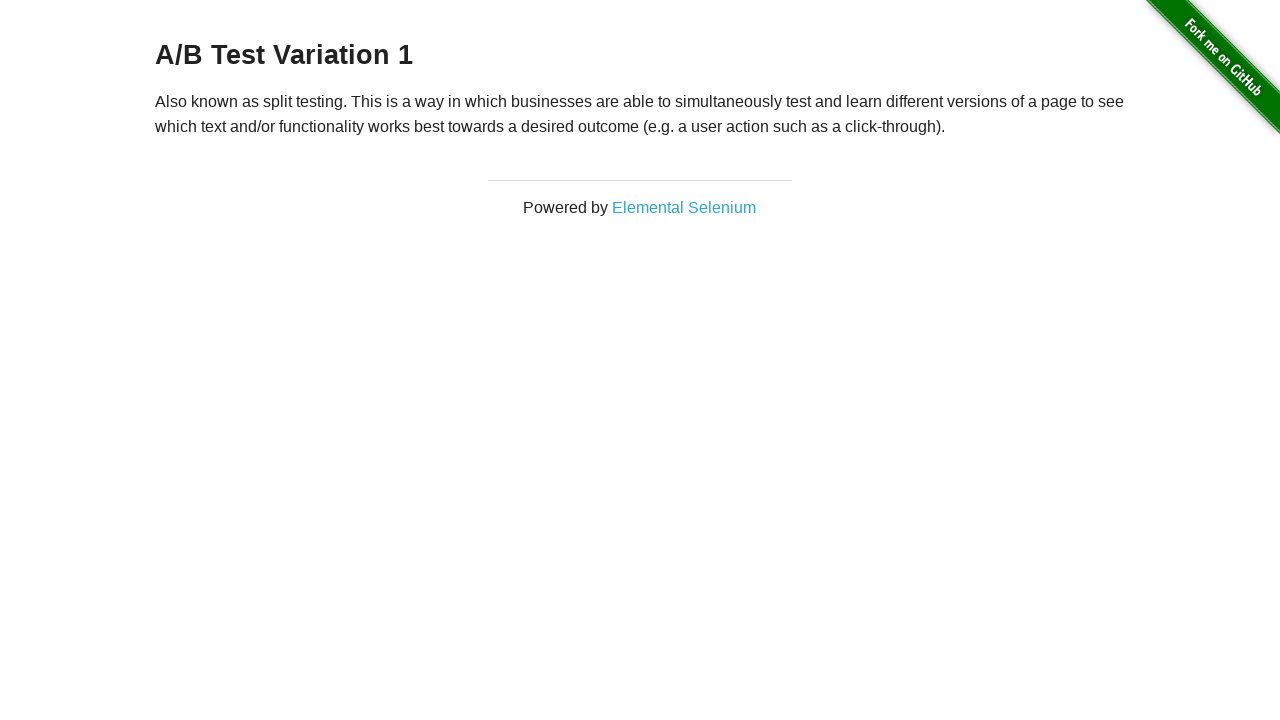

Verified initial heading shows A/B test variant (Variation 1 or Control)
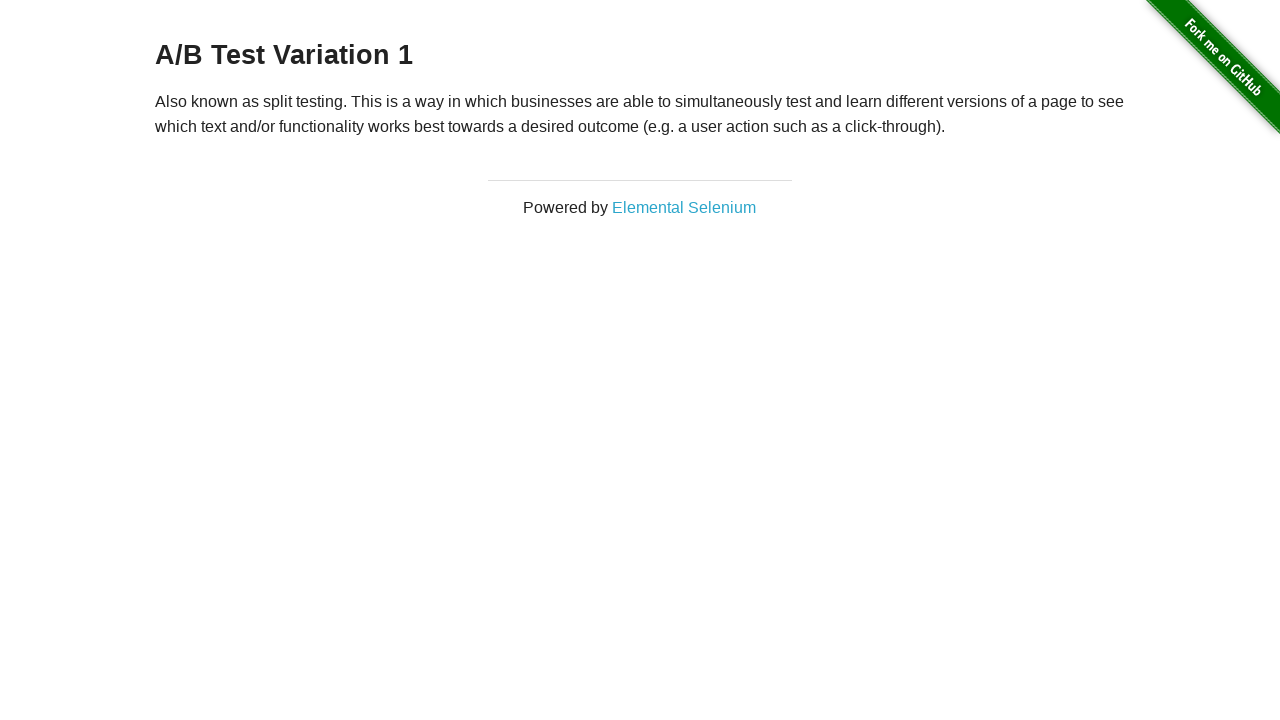

Added Optimizely opt-out cookie to context
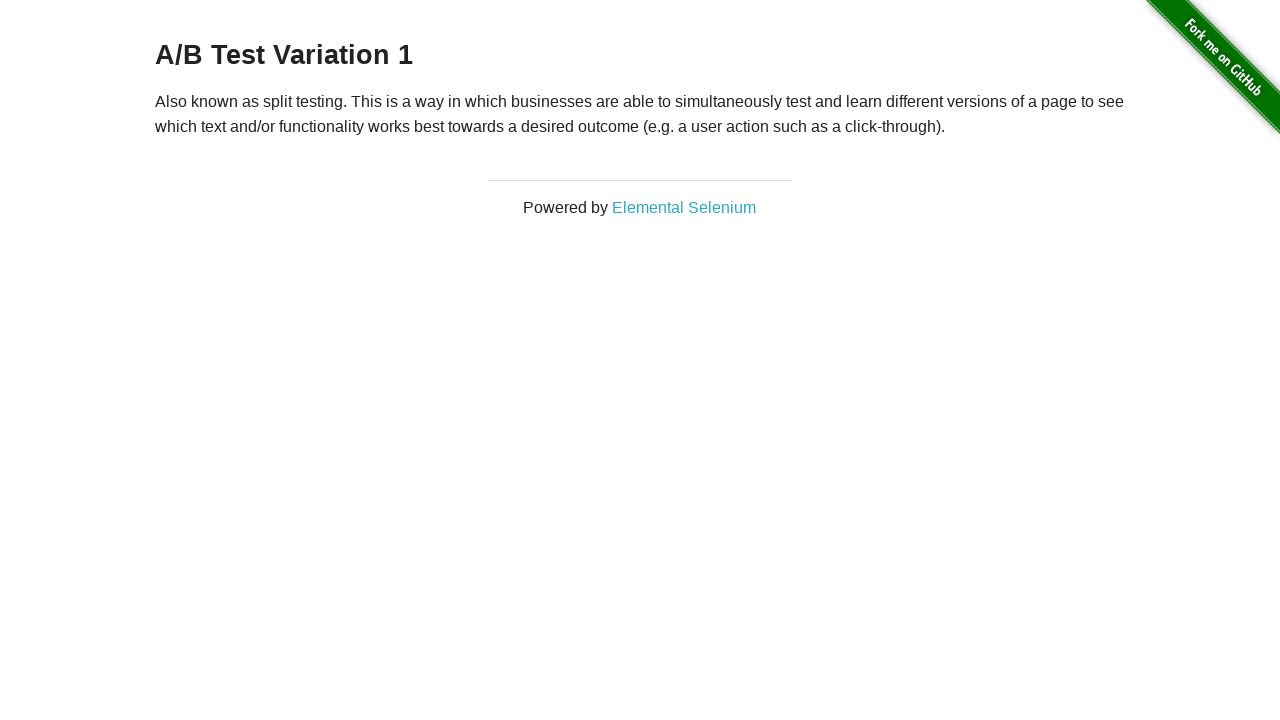

Reloaded page to apply opt-out cookie
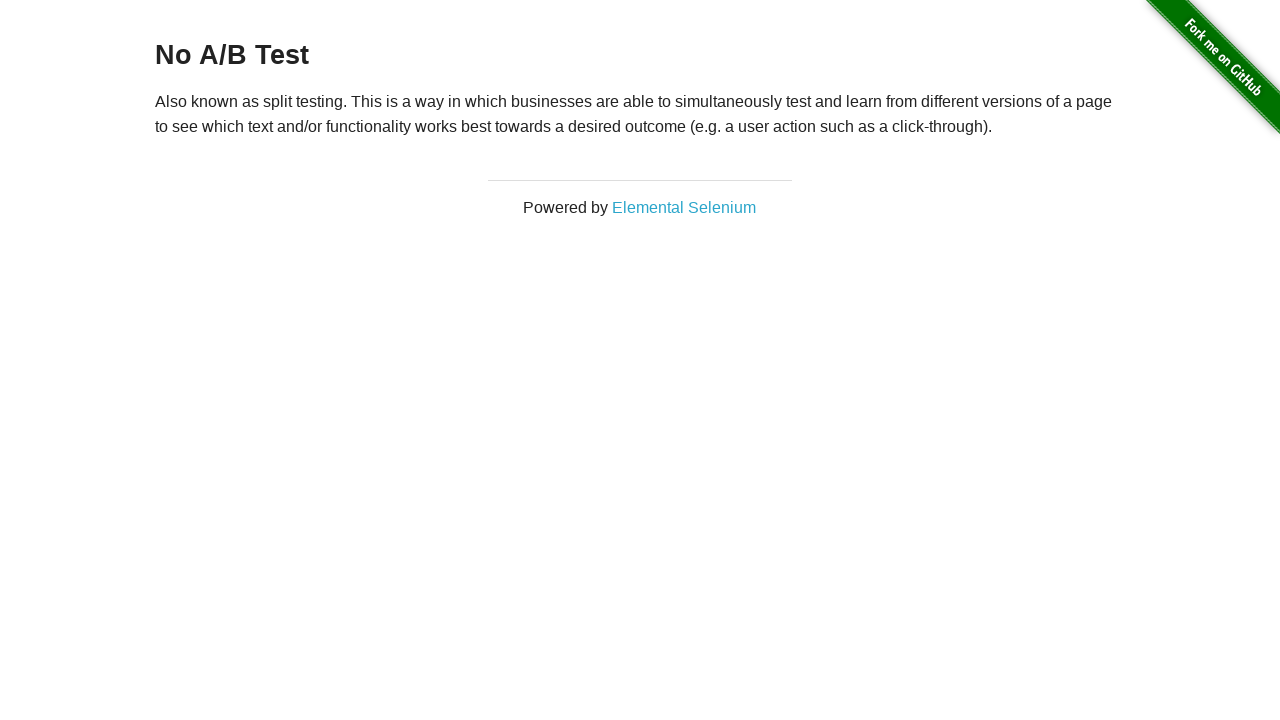

Retrieved h3 heading text after page reload
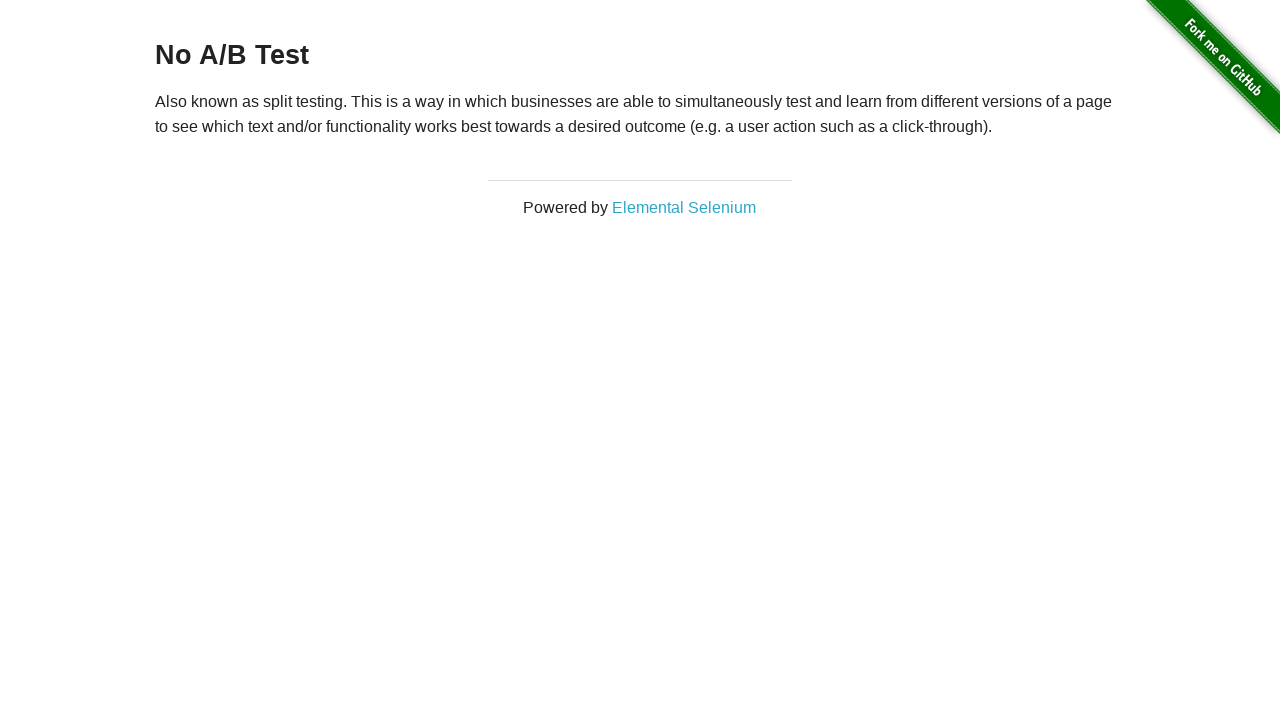

Verified heading displays 'No A/B Test' after opt-out cookie applied
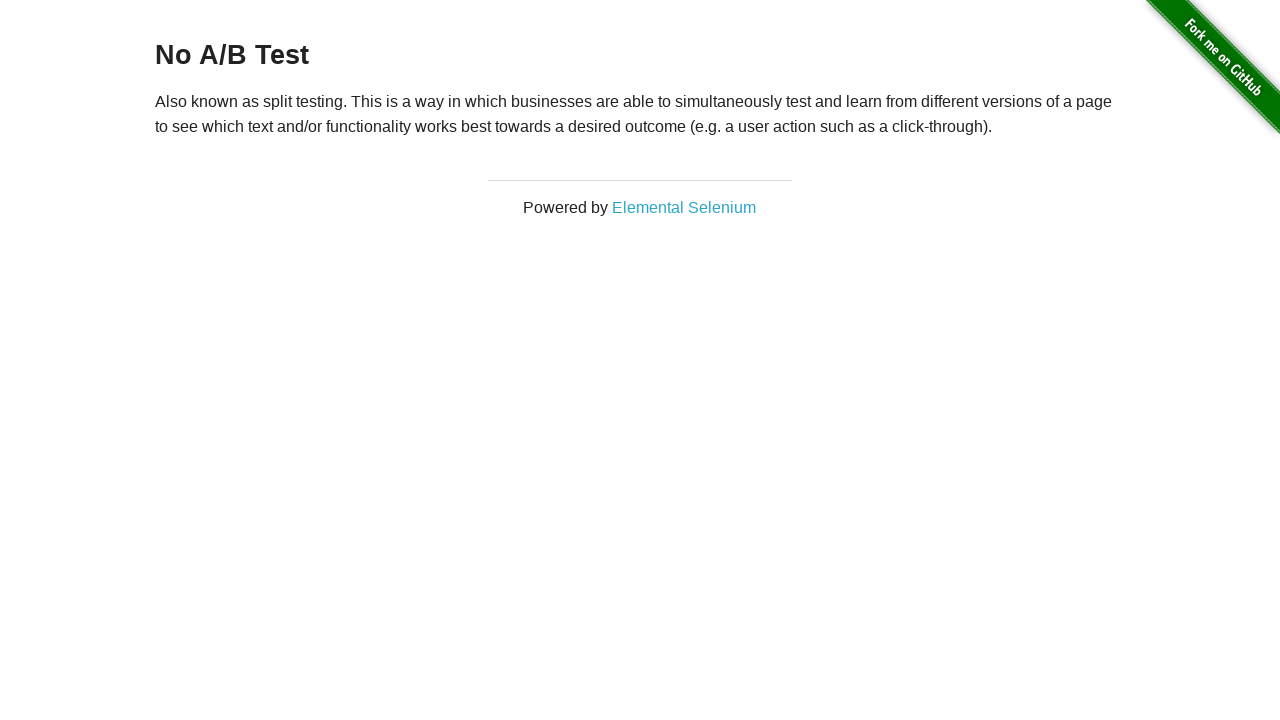

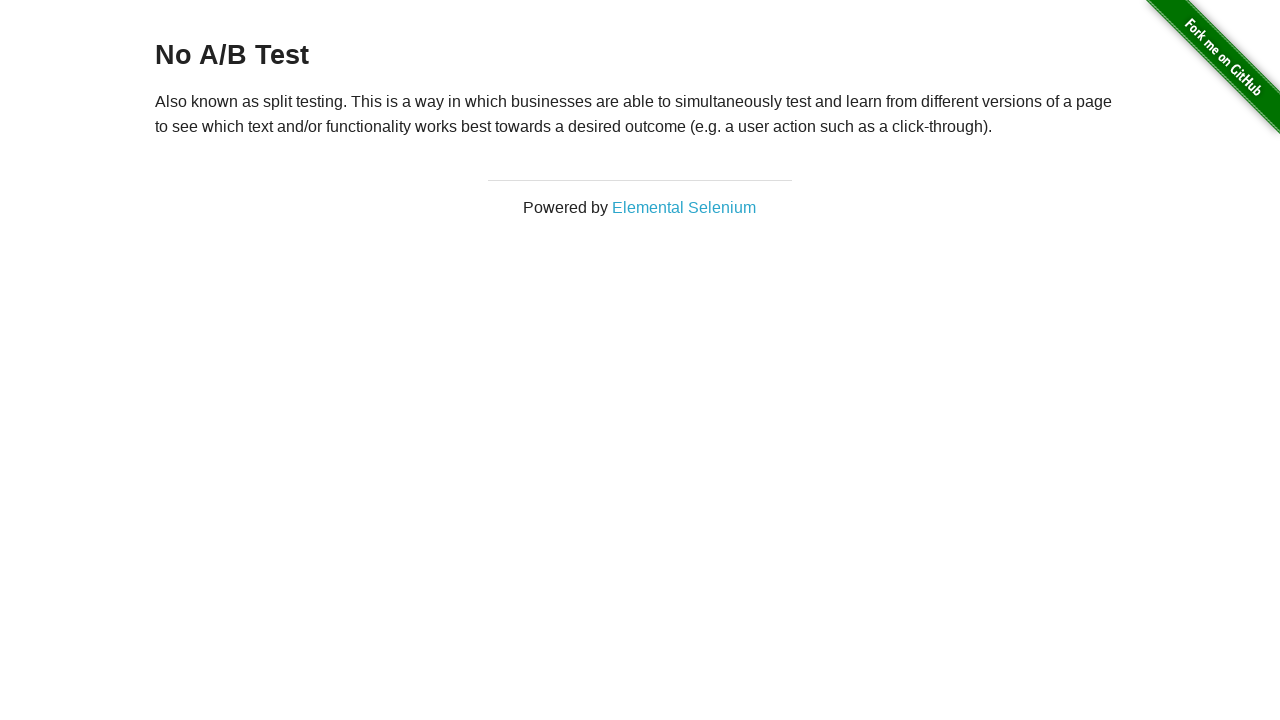